Tests the complete checkout flow by adding a product to cart, proceeding to checkout, filling billing information, selecting check payment method, and placing an order.

Starting URL: https://practice.automationtesting.in/

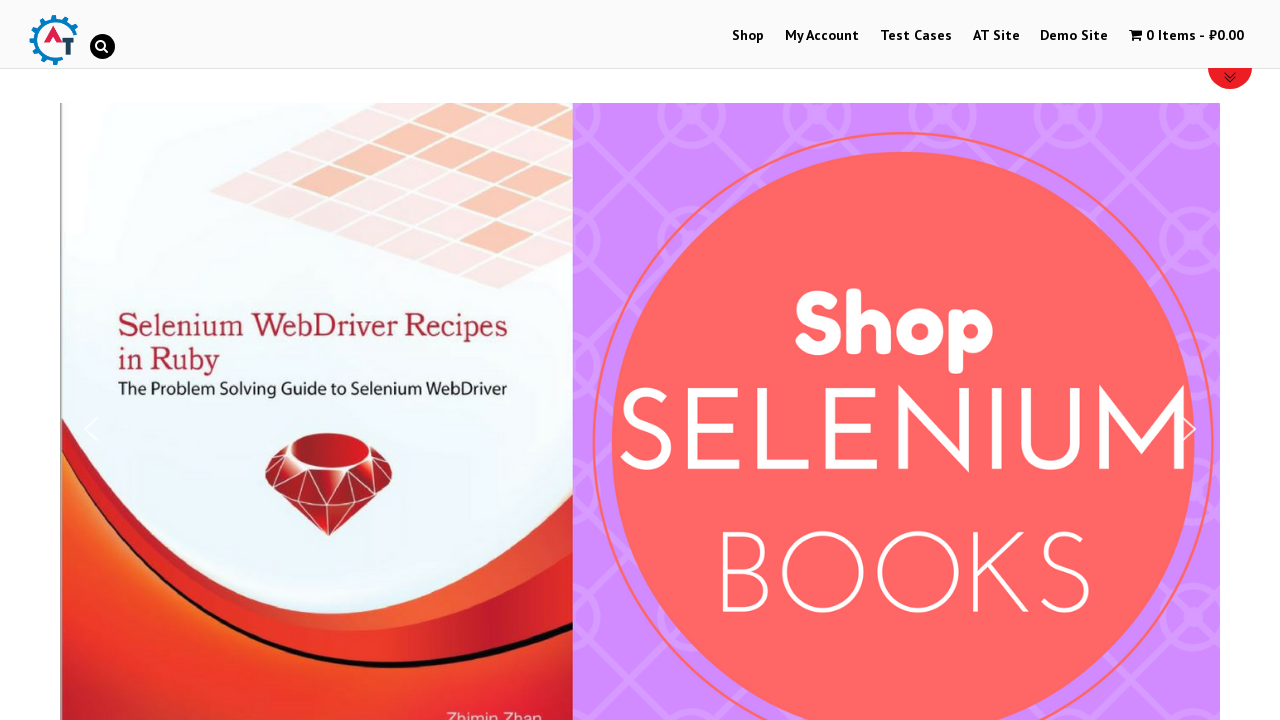

Clicked on Shop menu item at (748, 36) on #menu-item-40
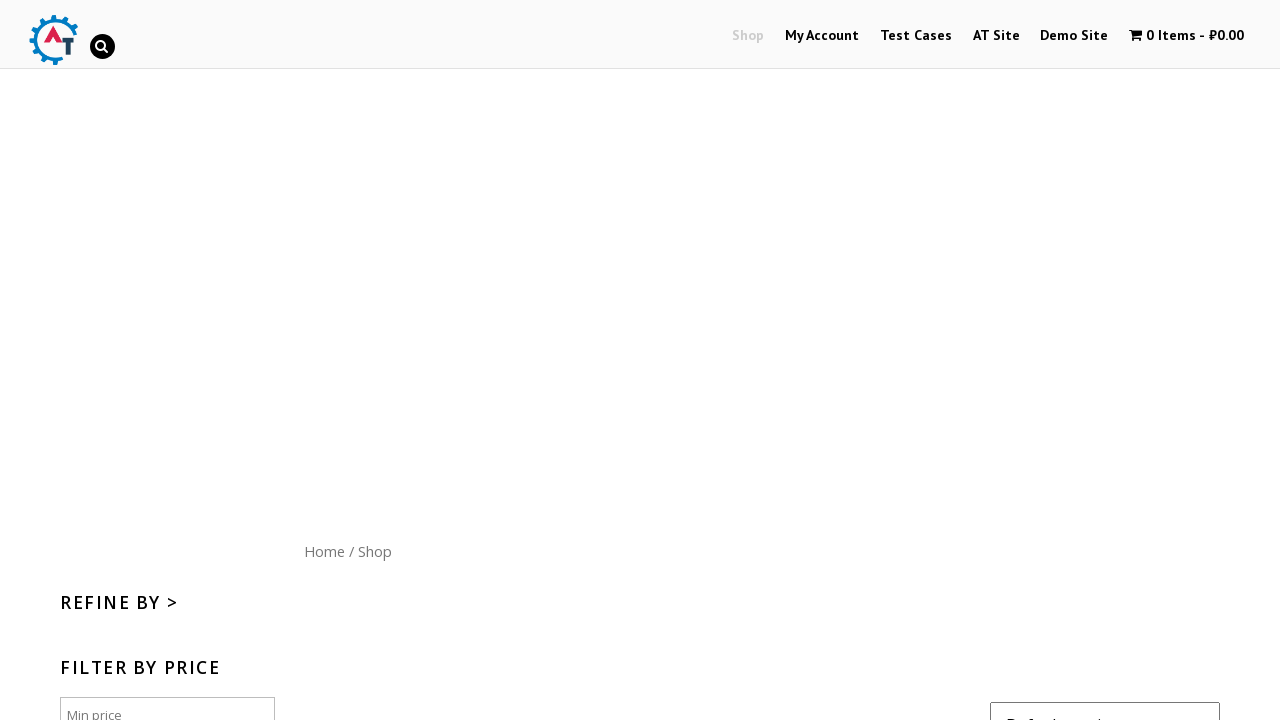

Scrolled down to view products
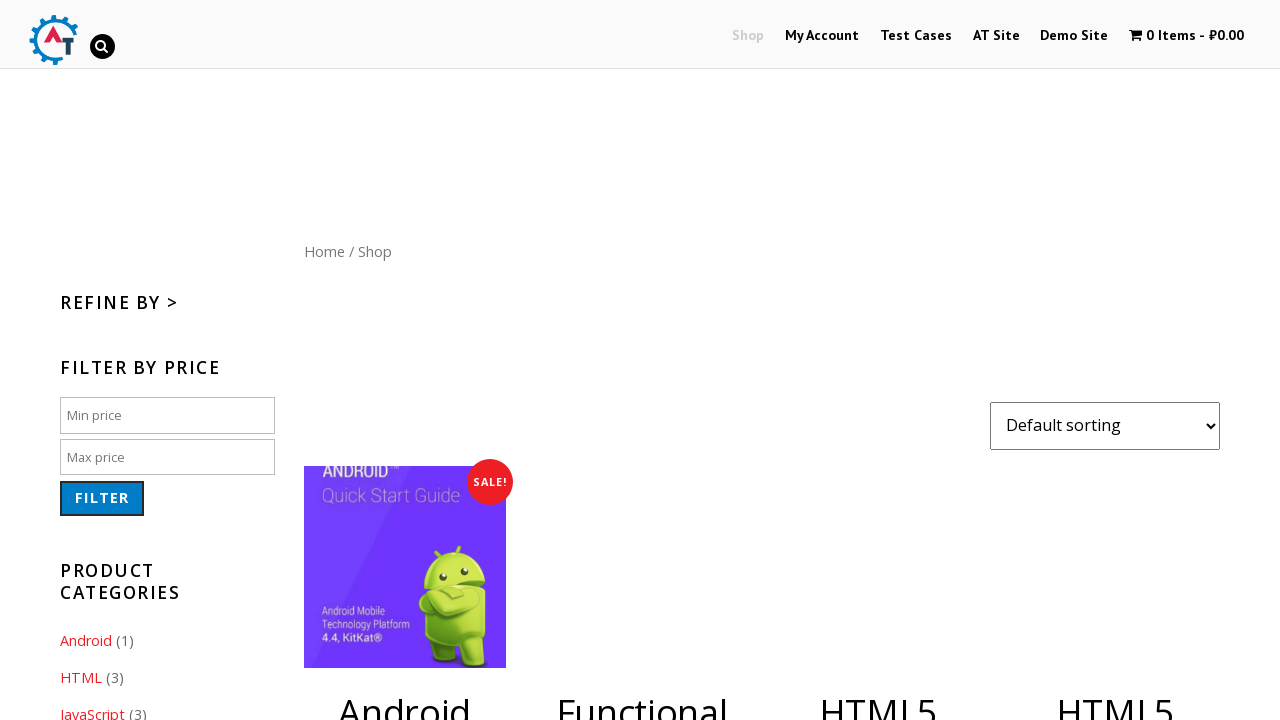

Product list loaded
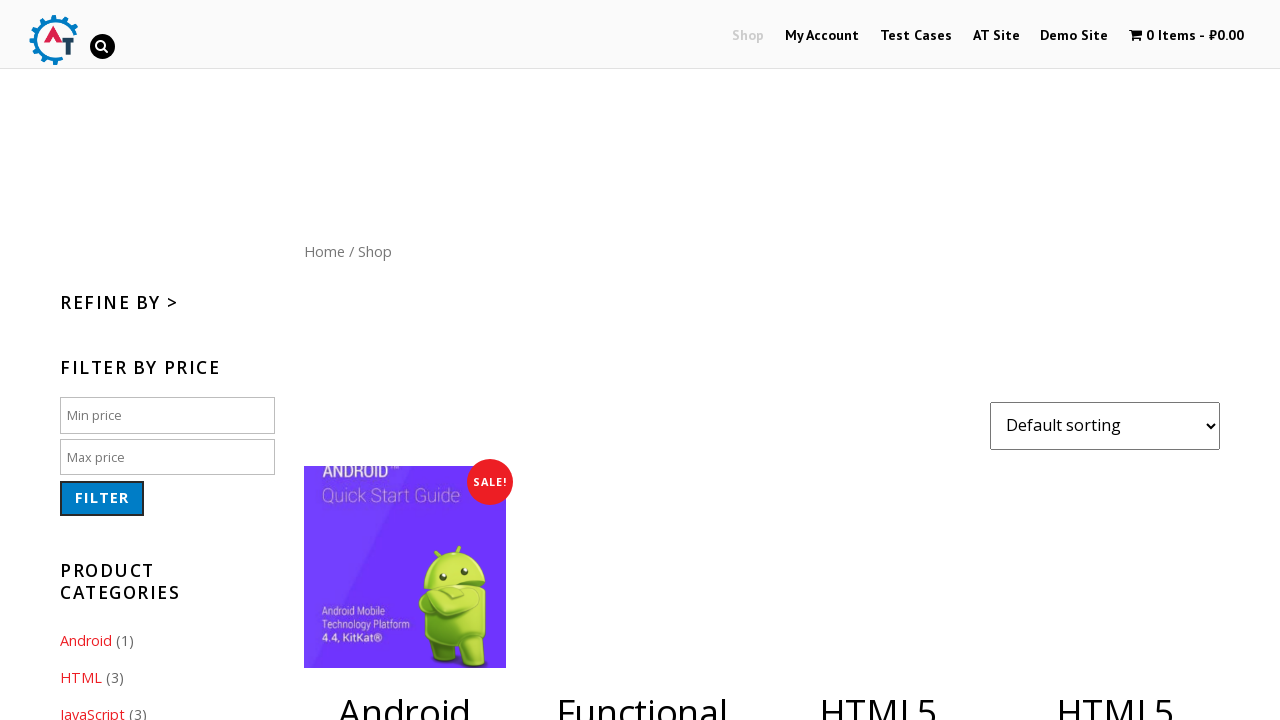

Clicked Add to Cart button for product at (1115, 361) on xpath=//*[@id="content"]/ul/li[4]/a[2]
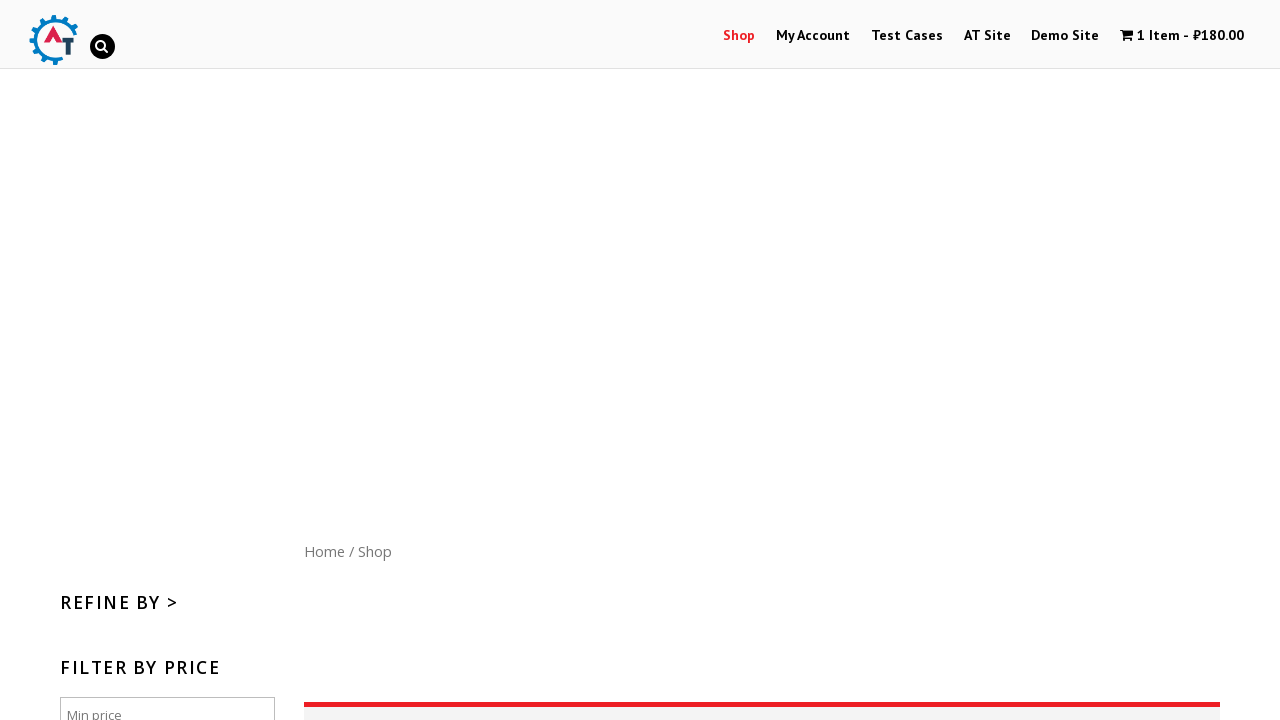

Waited for product to be added to cart
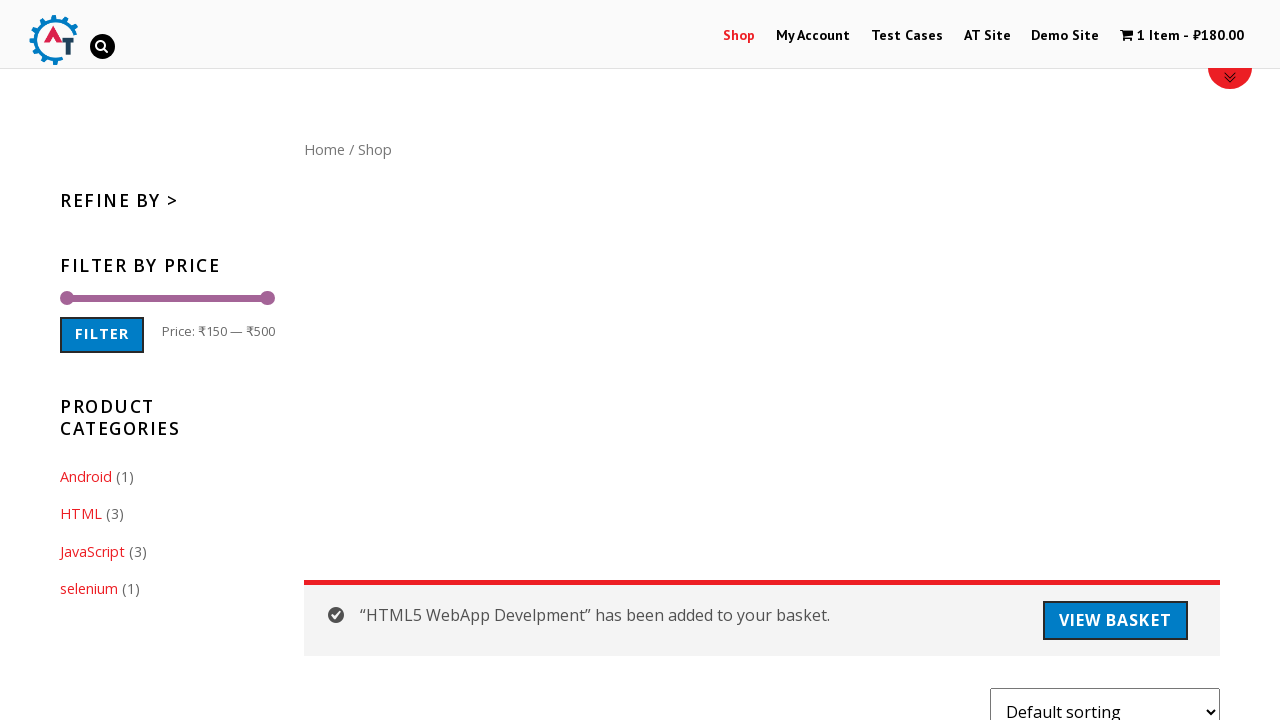

Clicked on cart icon to view cart at (1182, 36) on .wpmenucart-contents
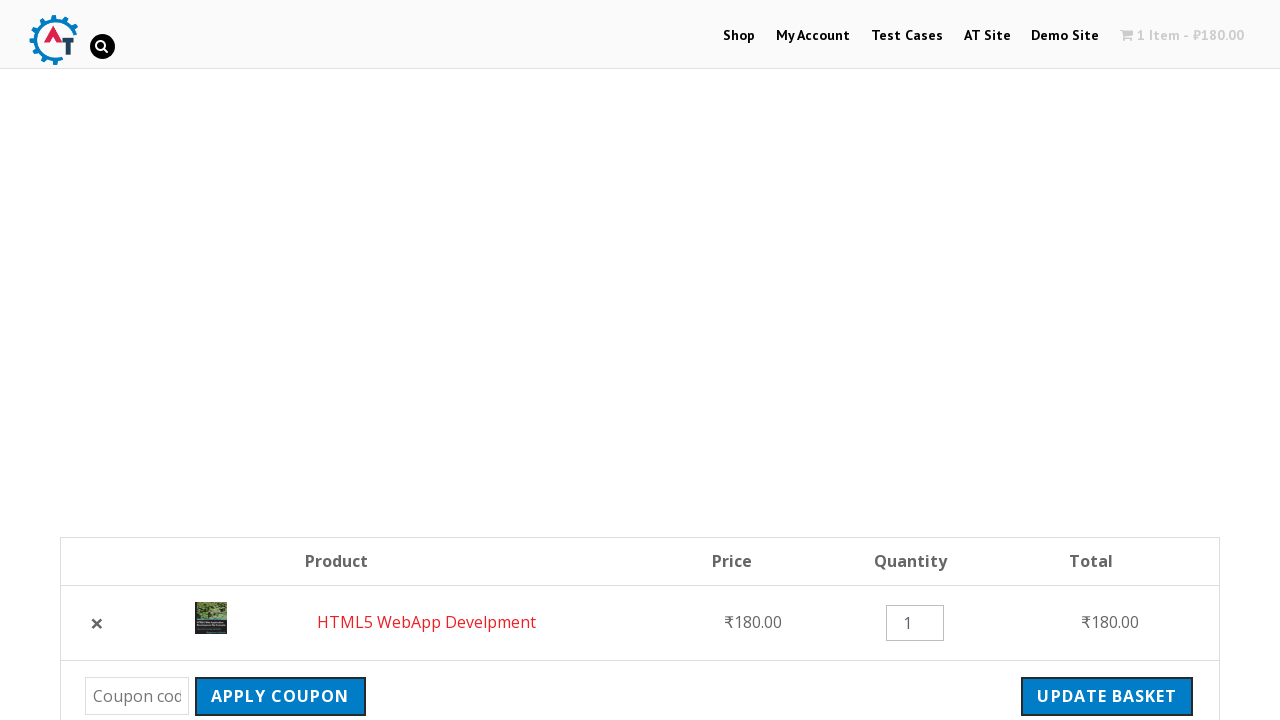

Checkout button is visible
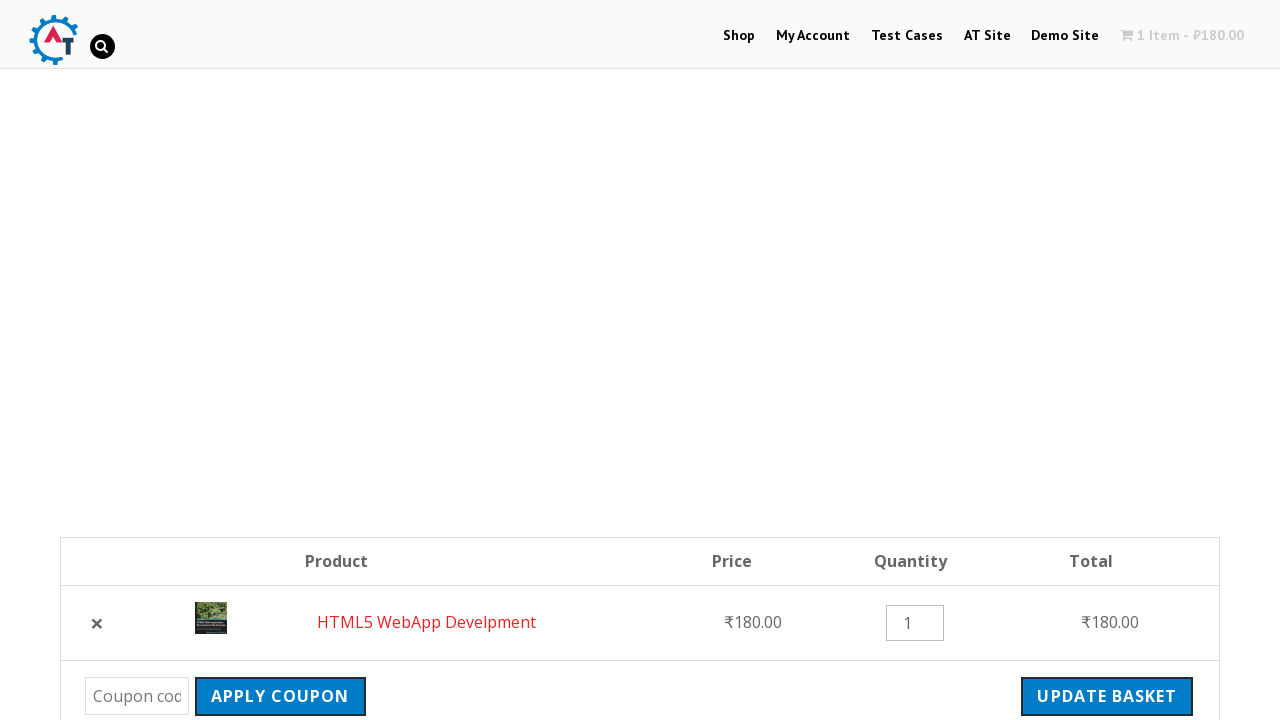

Clicked checkout button to proceed to checkout at (1098, 360) on .checkout-button
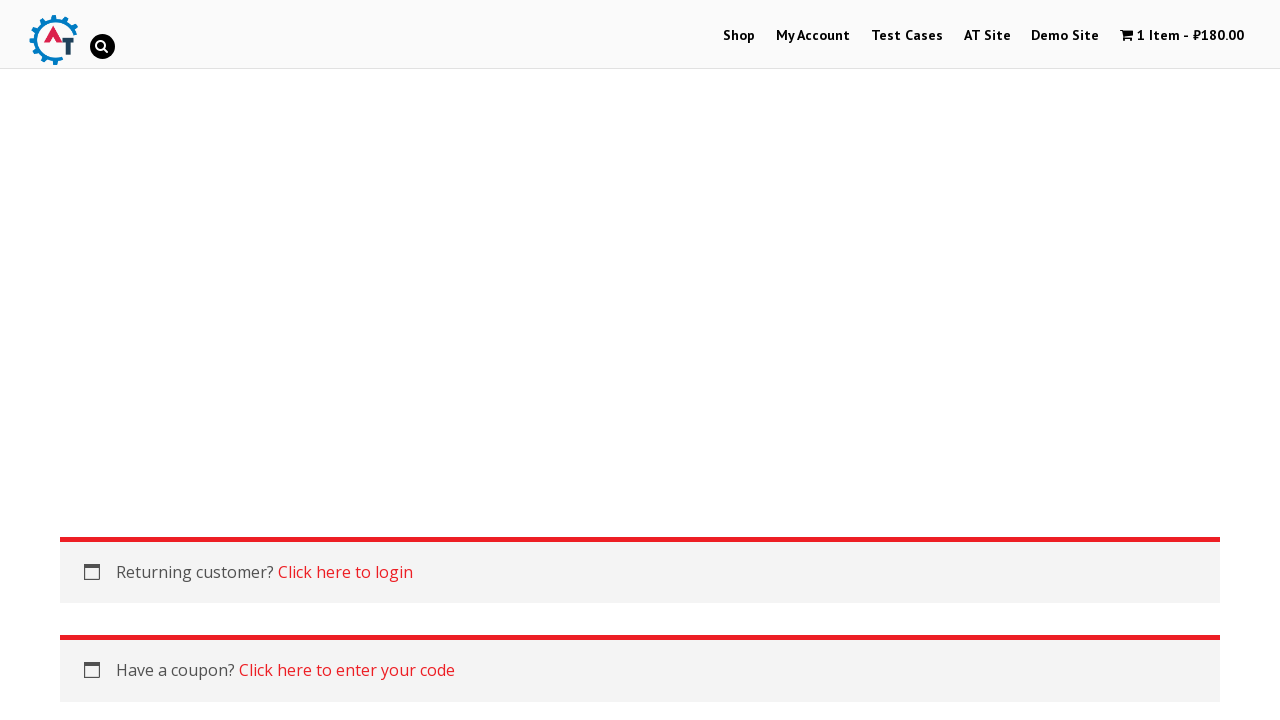

Billing first name field loaded
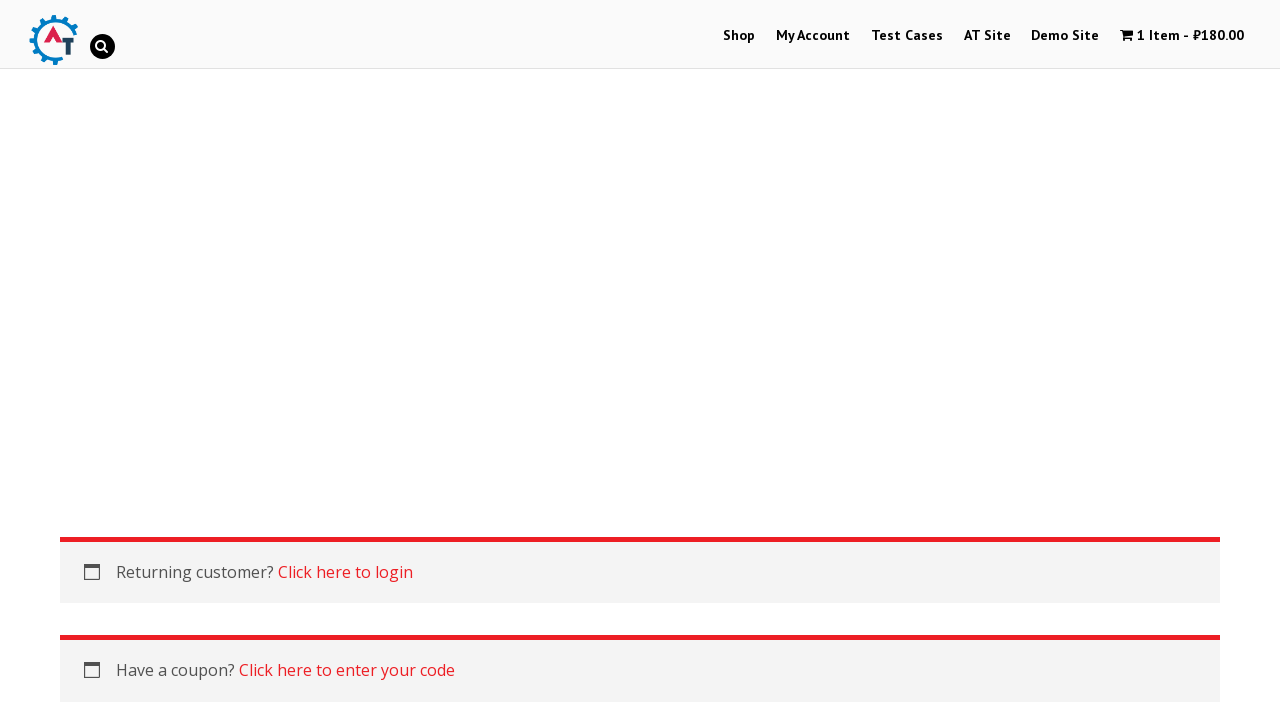

Filled billing first name with 'Michael' on #billing_first_name
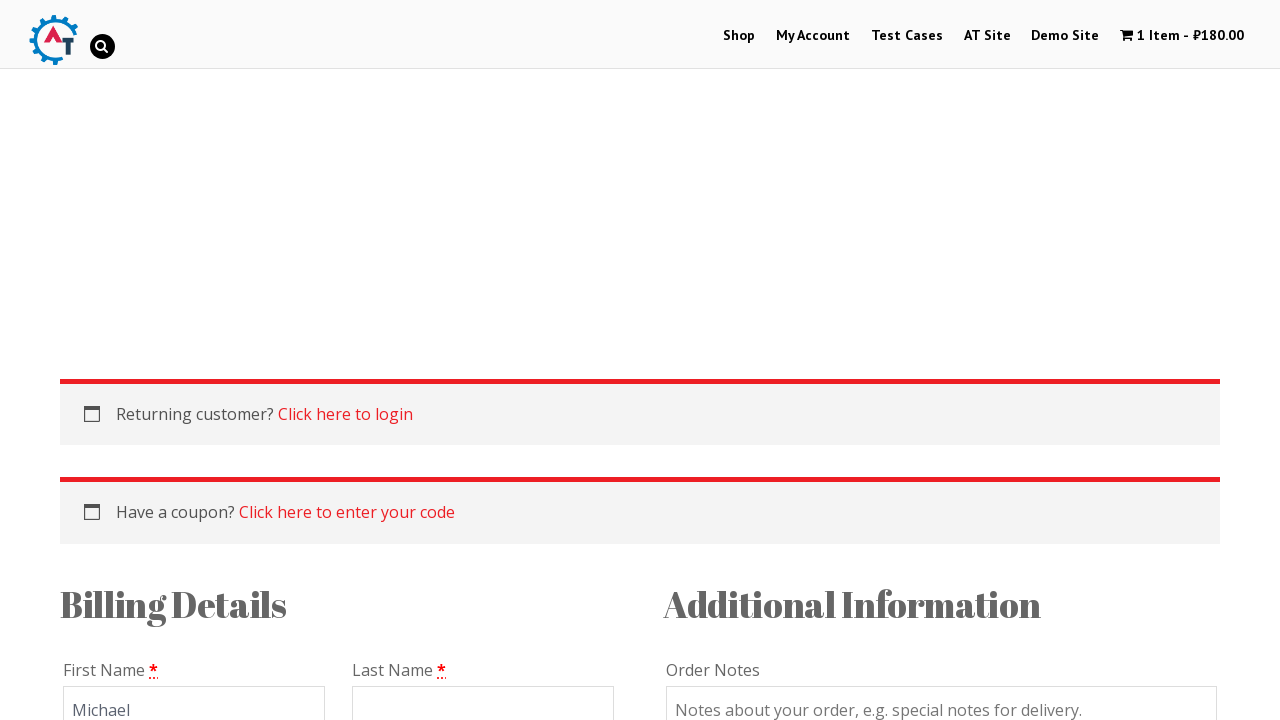

Filled billing last name with 'Johnson' on #billing_last_name
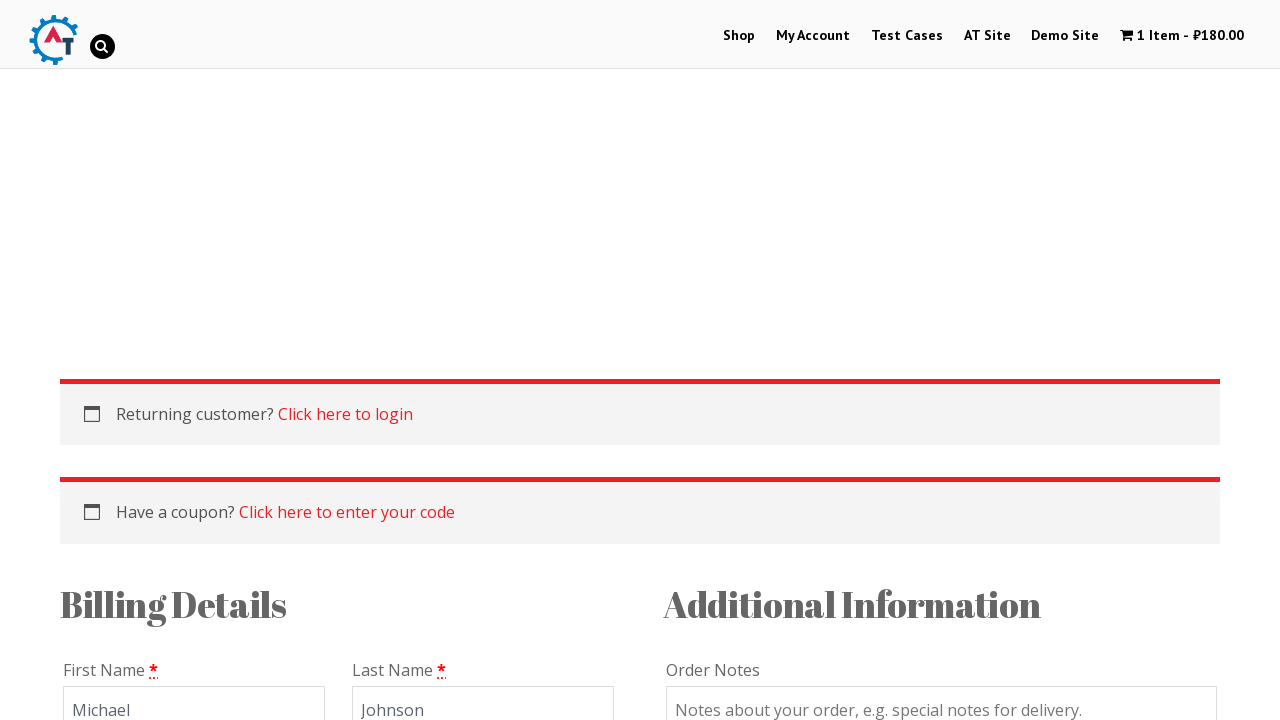

Filled billing email with 'michael.johnson@testmail.com' on #billing_email
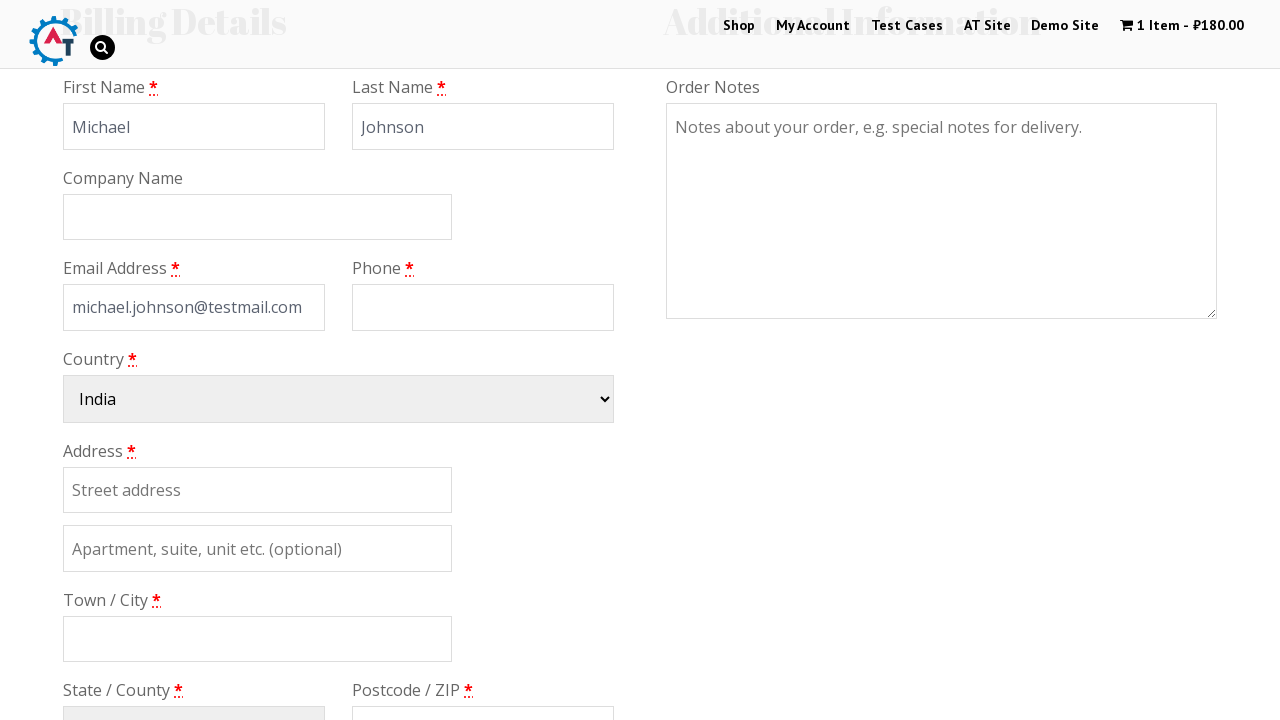

Filled billing phone with '5551234567' on #billing_phone
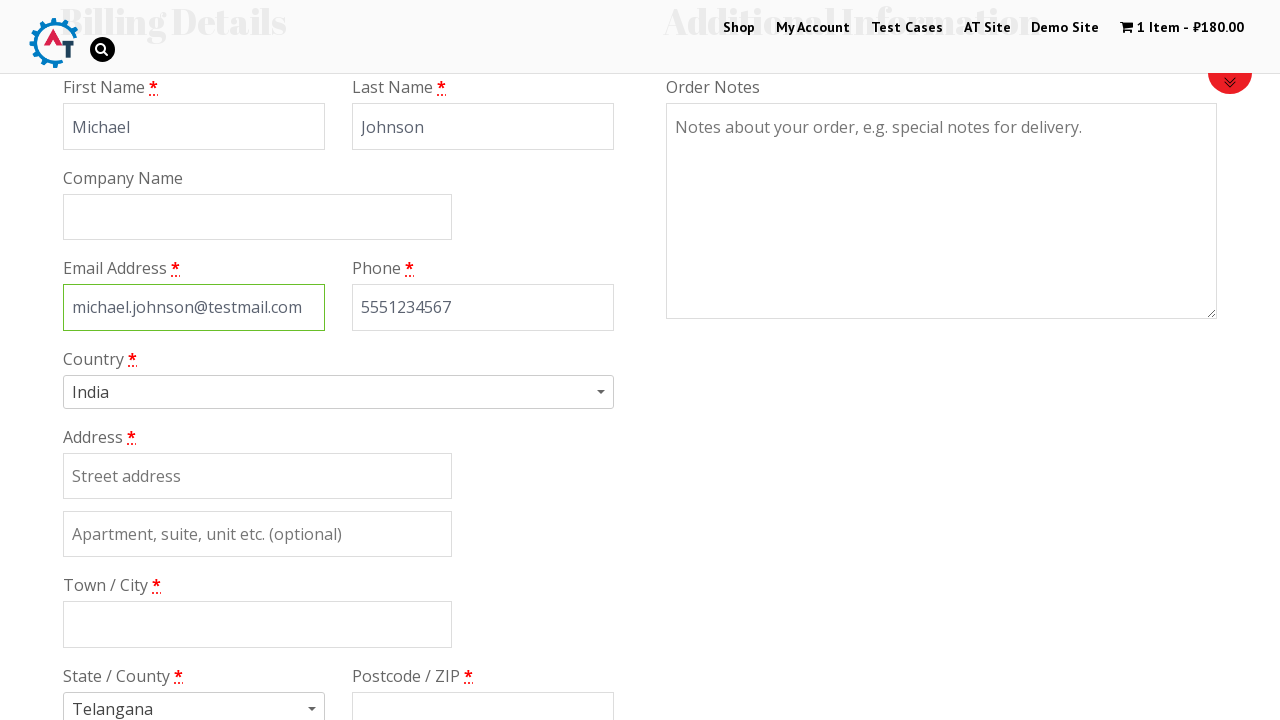

Clicked on country dropdown at (338, 398) on #s2id_billing_country
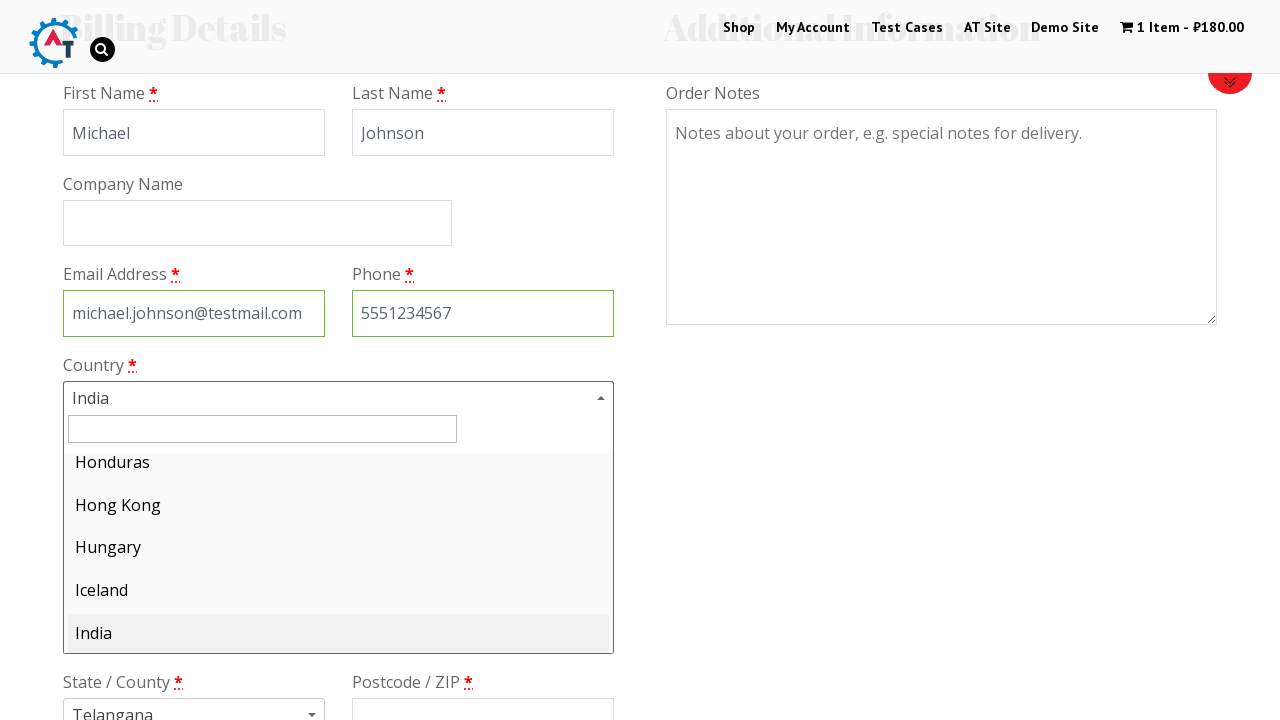

Typed 'India' in country search field on #s2id_autogen1_search
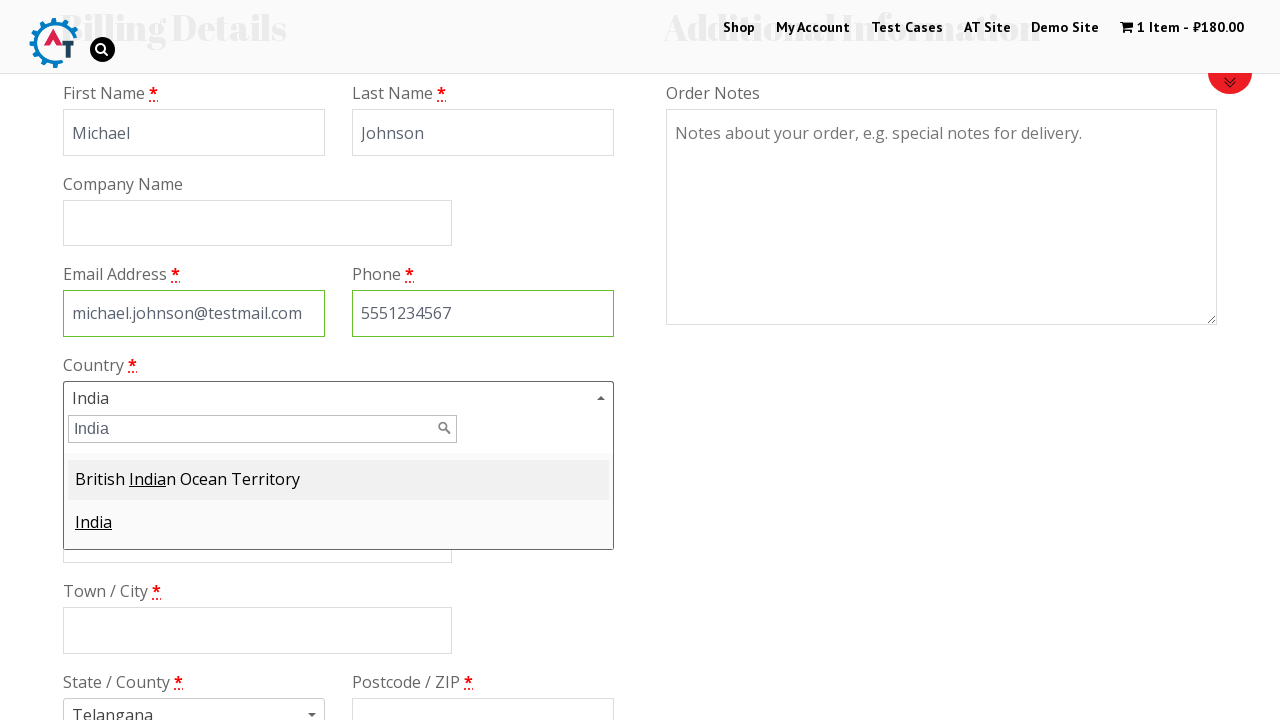

Selected India from country dropdown at (148, 479) on .select2-match
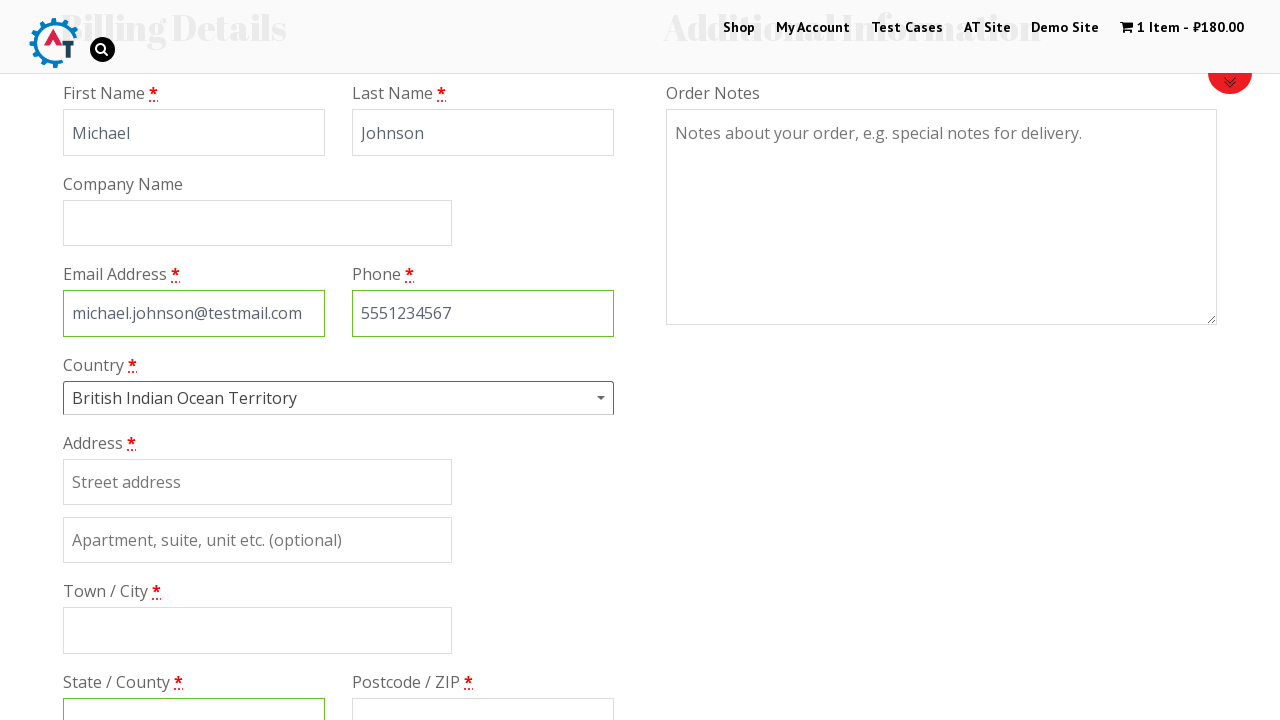

Filled billing address with '123 Main Street' on #billing_address_1
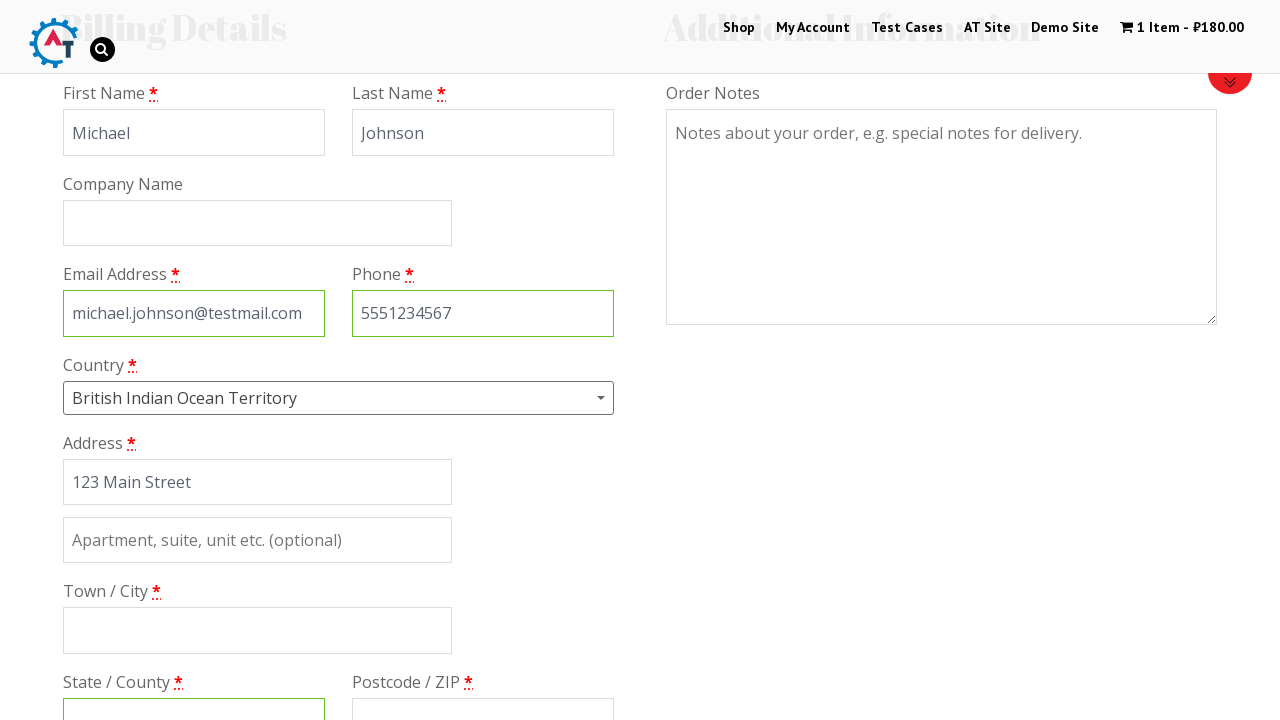

Filled billing city with 'Mumbai' on #billing_city
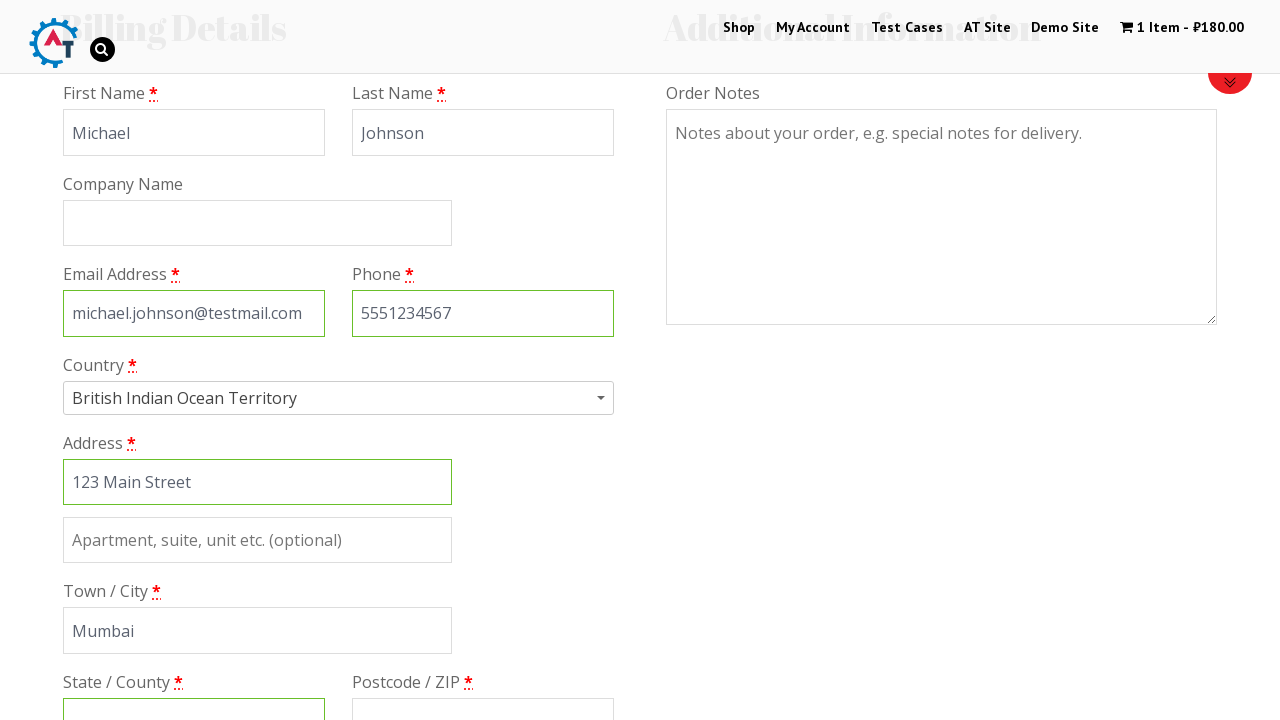

Filled billing state with 'Maharashtra' on #billing_state
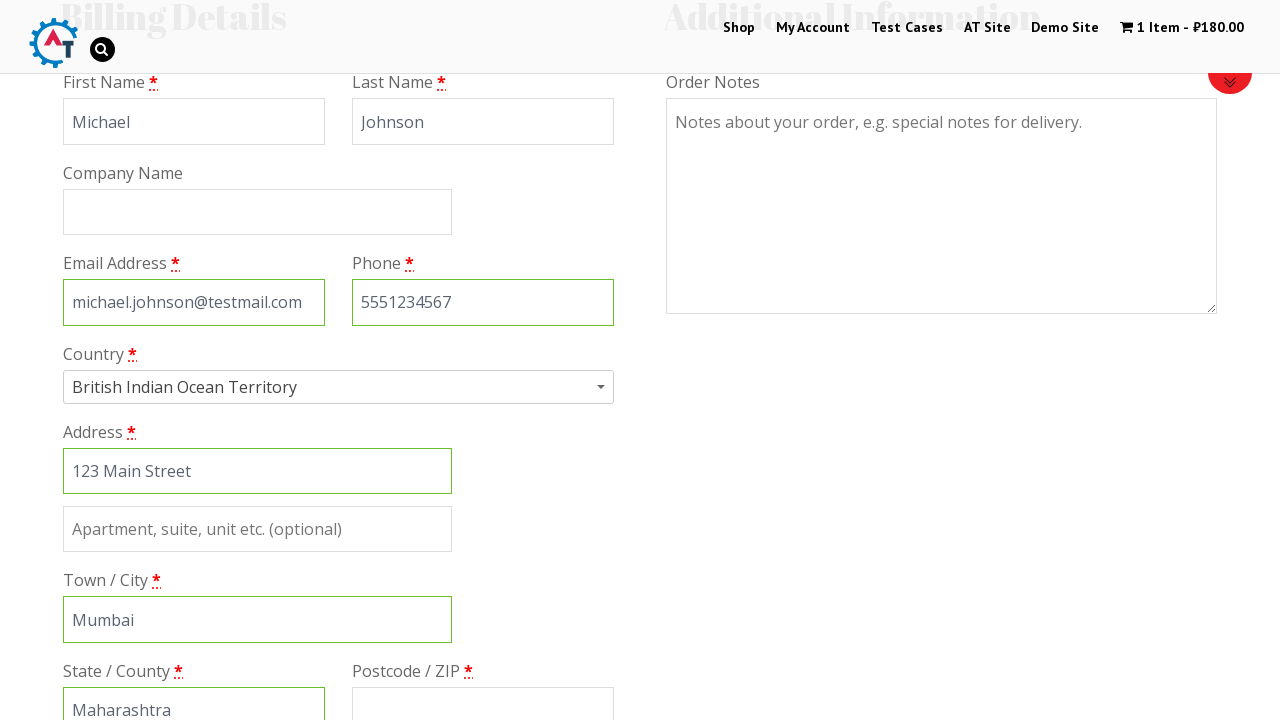

Filled billing postal code with '400001' on #billing_postcode
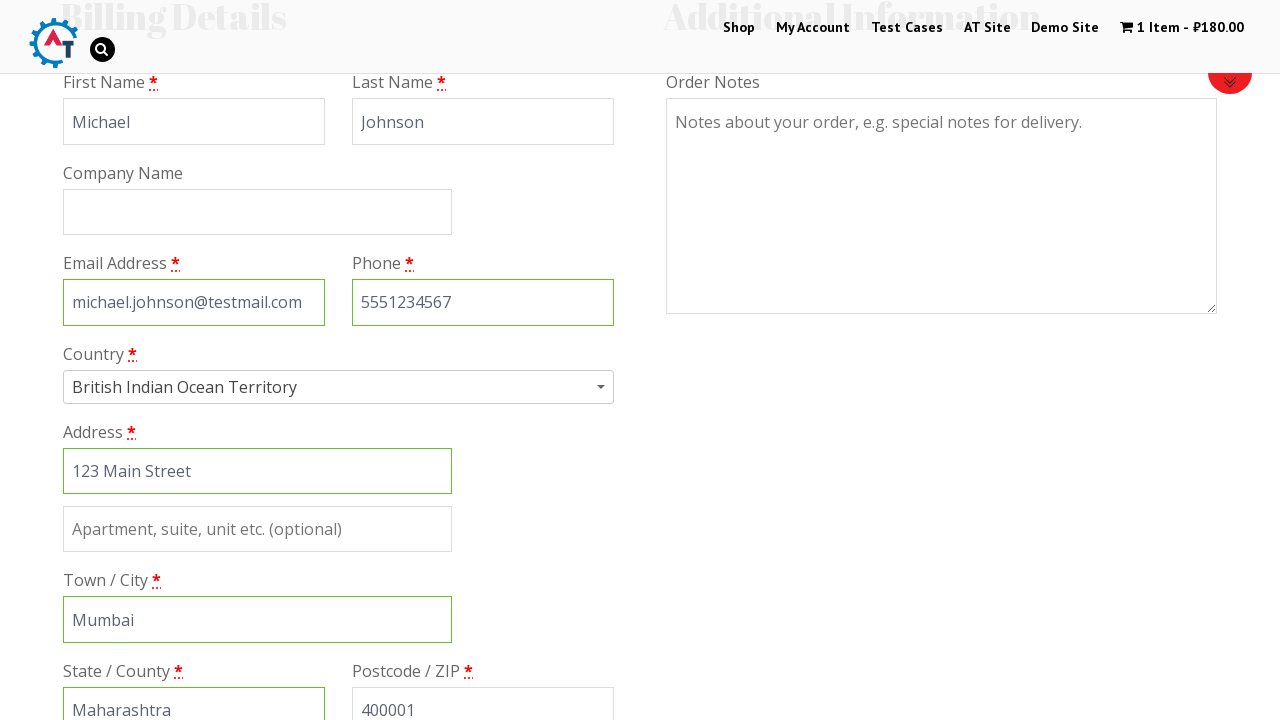

Scrolled down to view payment method options
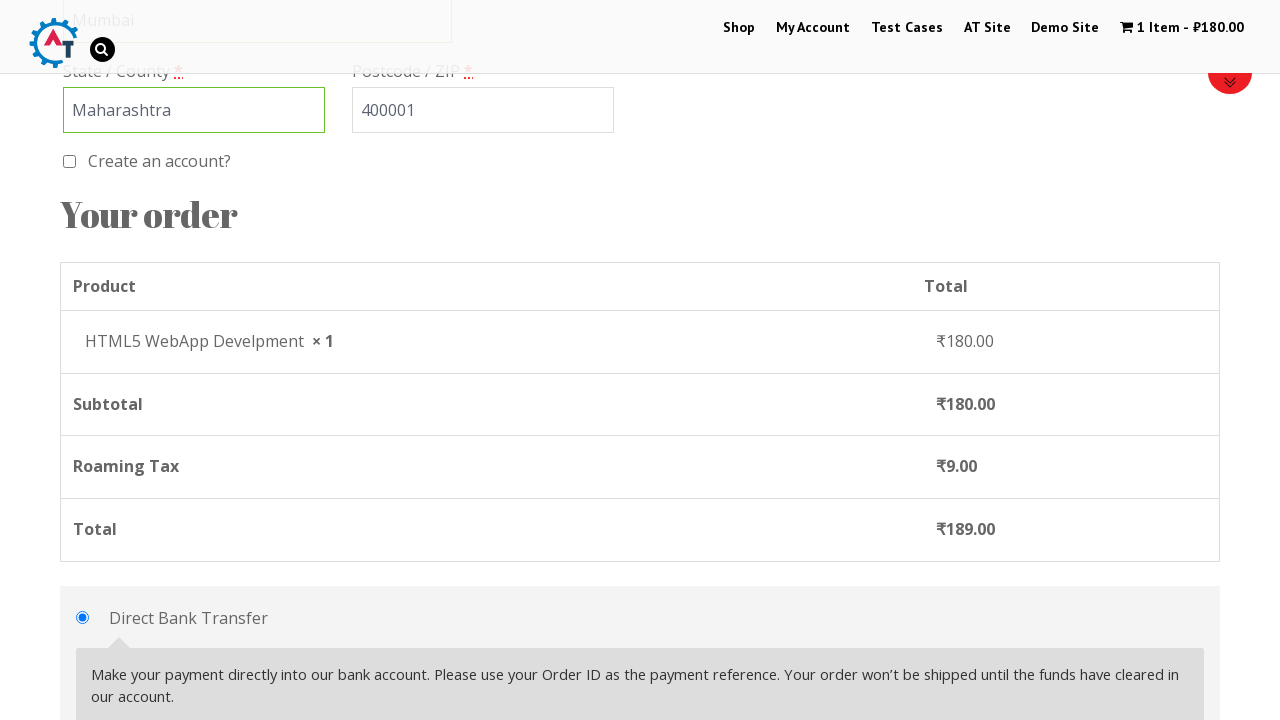

Waited for payment options to fully load
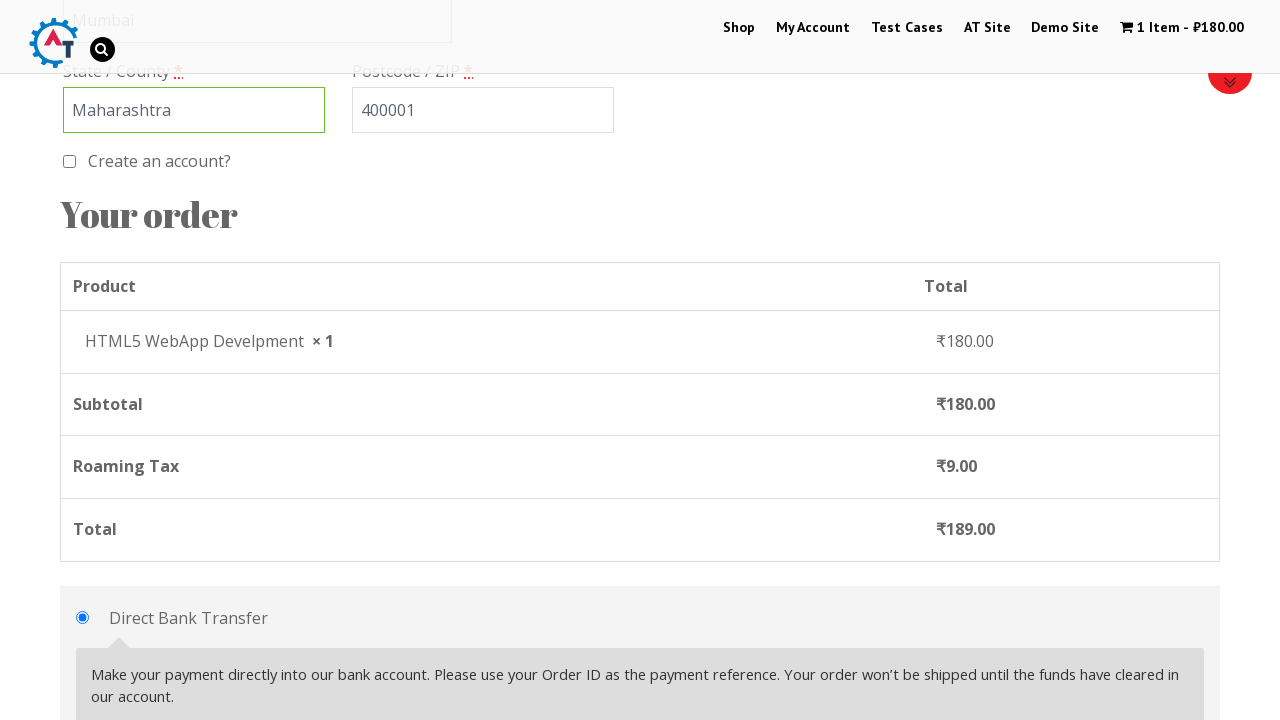

Selected check payment method at (82, 360) on #payment_method_cheque
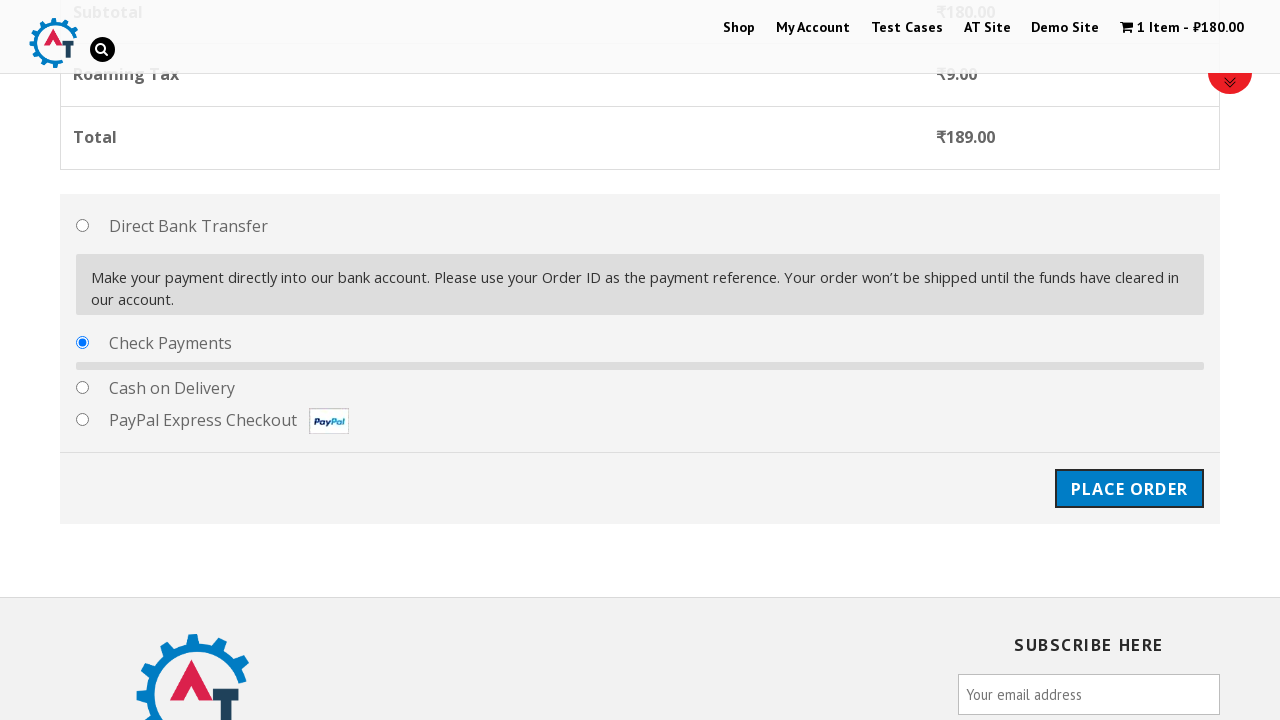

Clicked Place Order button to complete purchase at (1129, 471) on #place_order
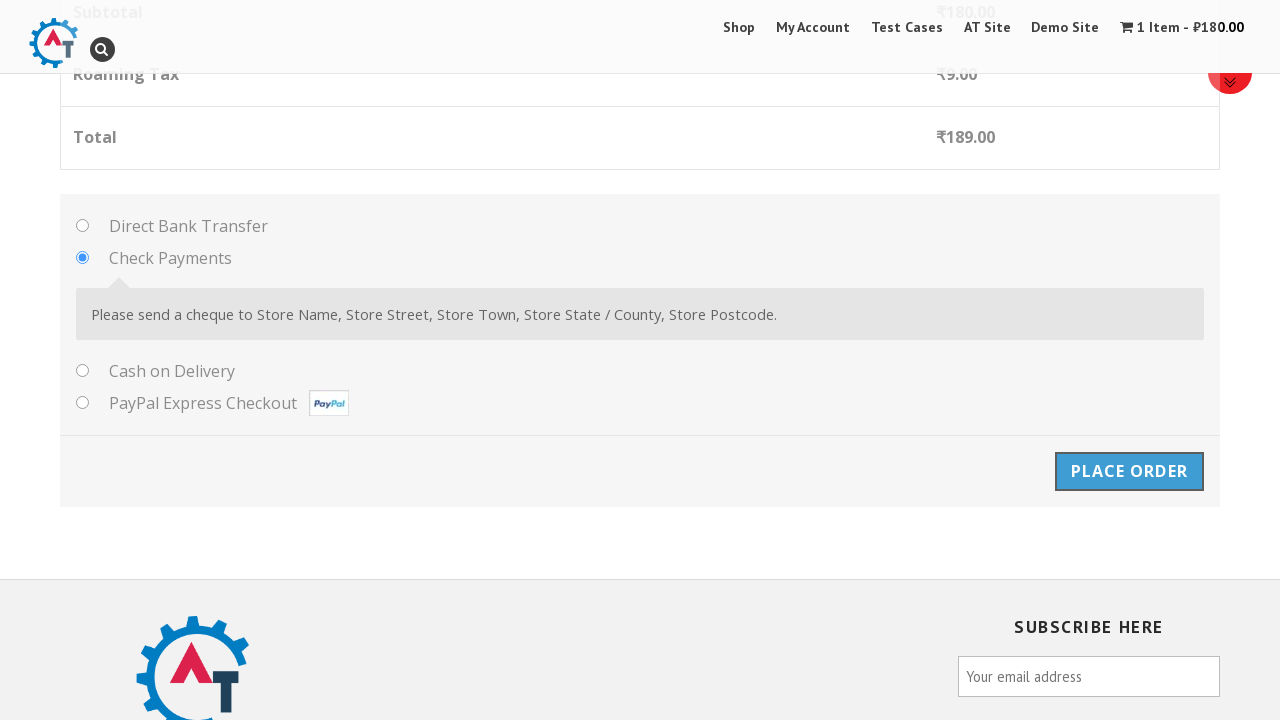

Order confirmation page loaded successfully
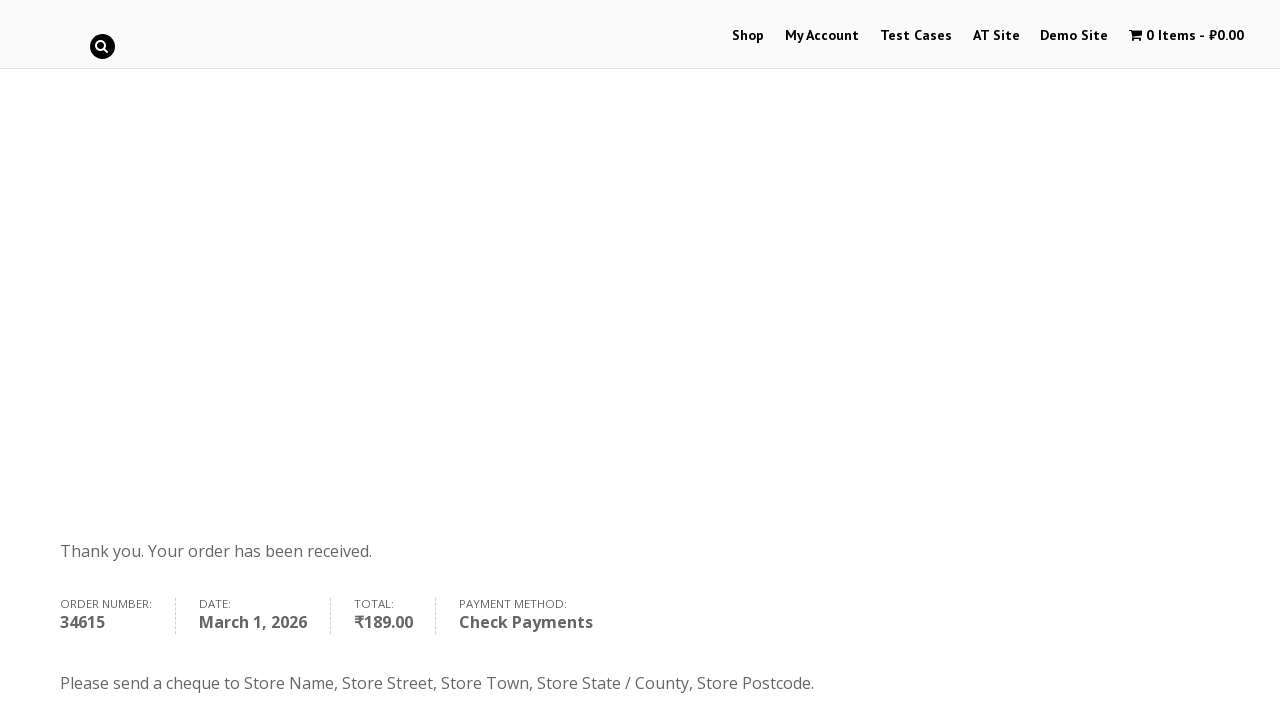

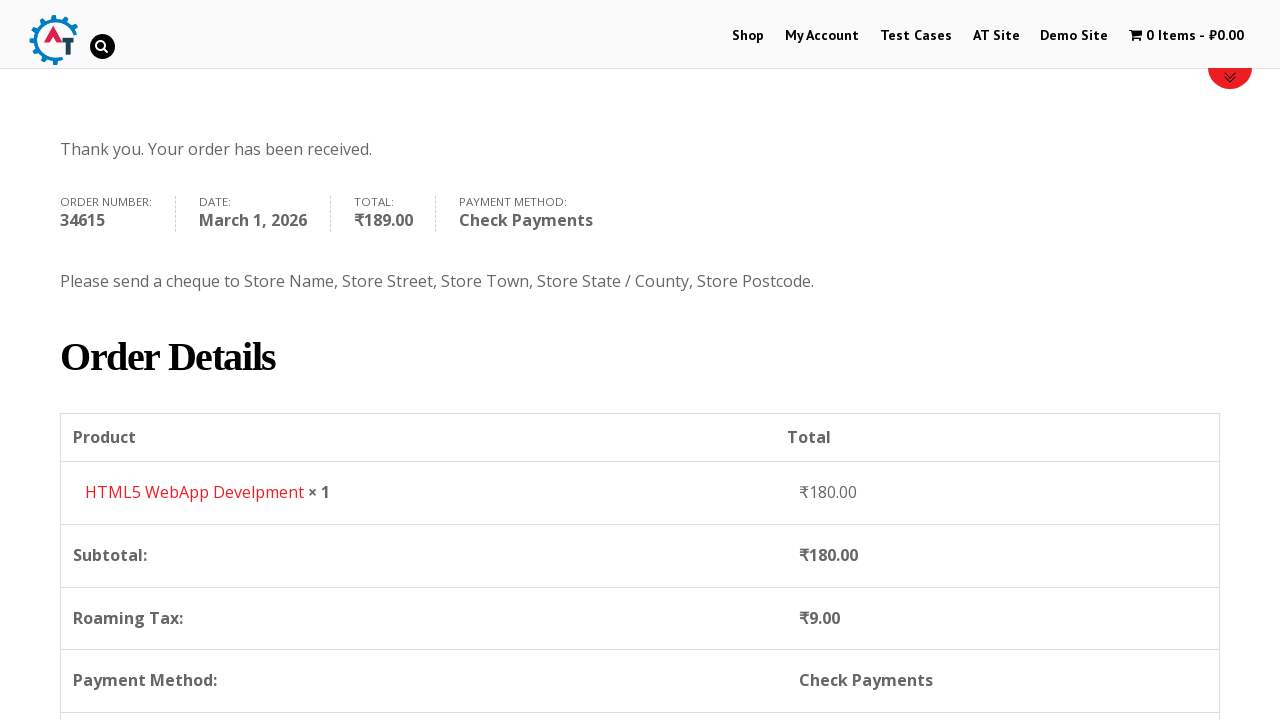